Navigates to Rahul Shetty Academy website and verifies the page loads by checking the title and URL

Starting URL: https://rahulshettyacademy.com

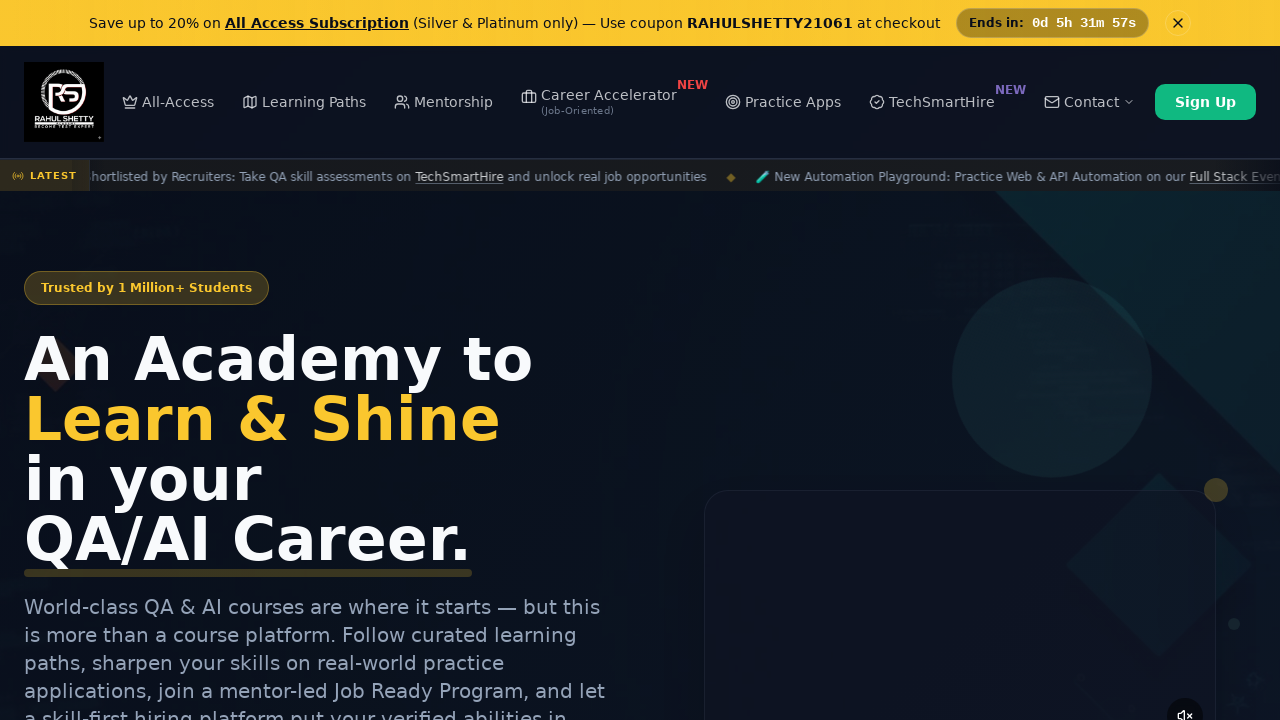

Waited for page to reach domcontentloaded state
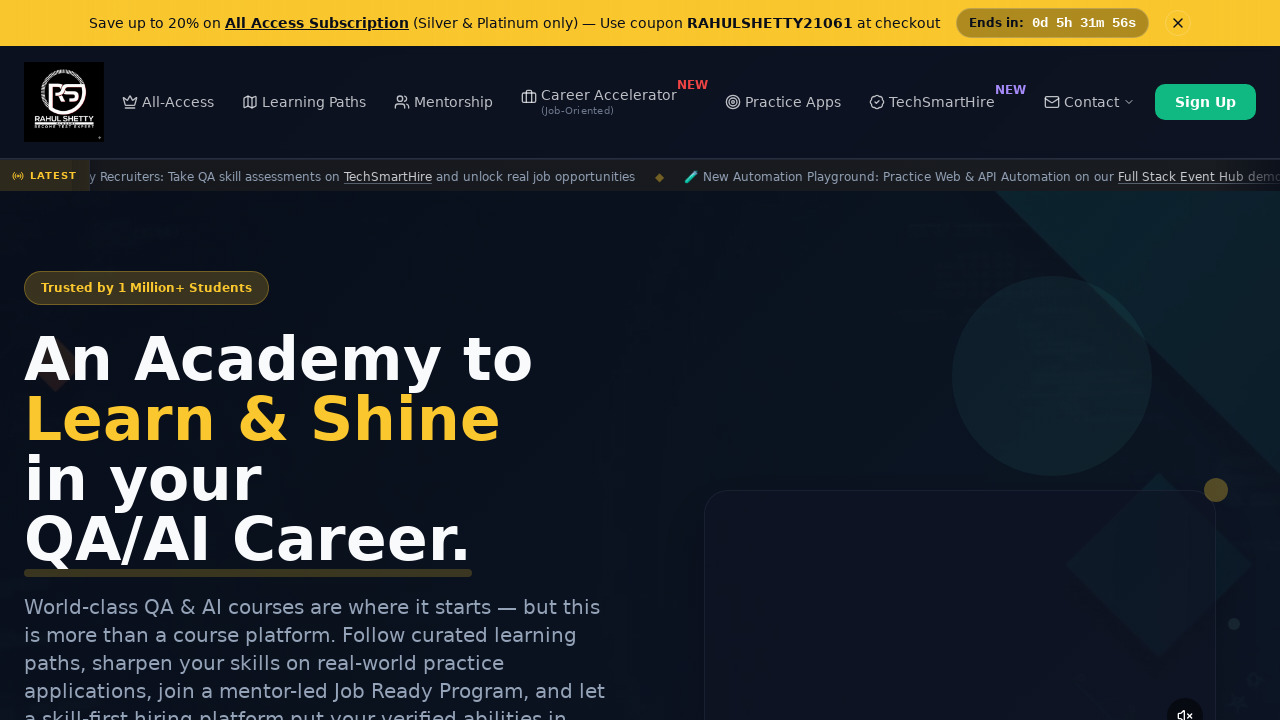

Retrieved page title: Rahul Shetty Academy | QA Automation, Playwright, AI Testing & Online Training
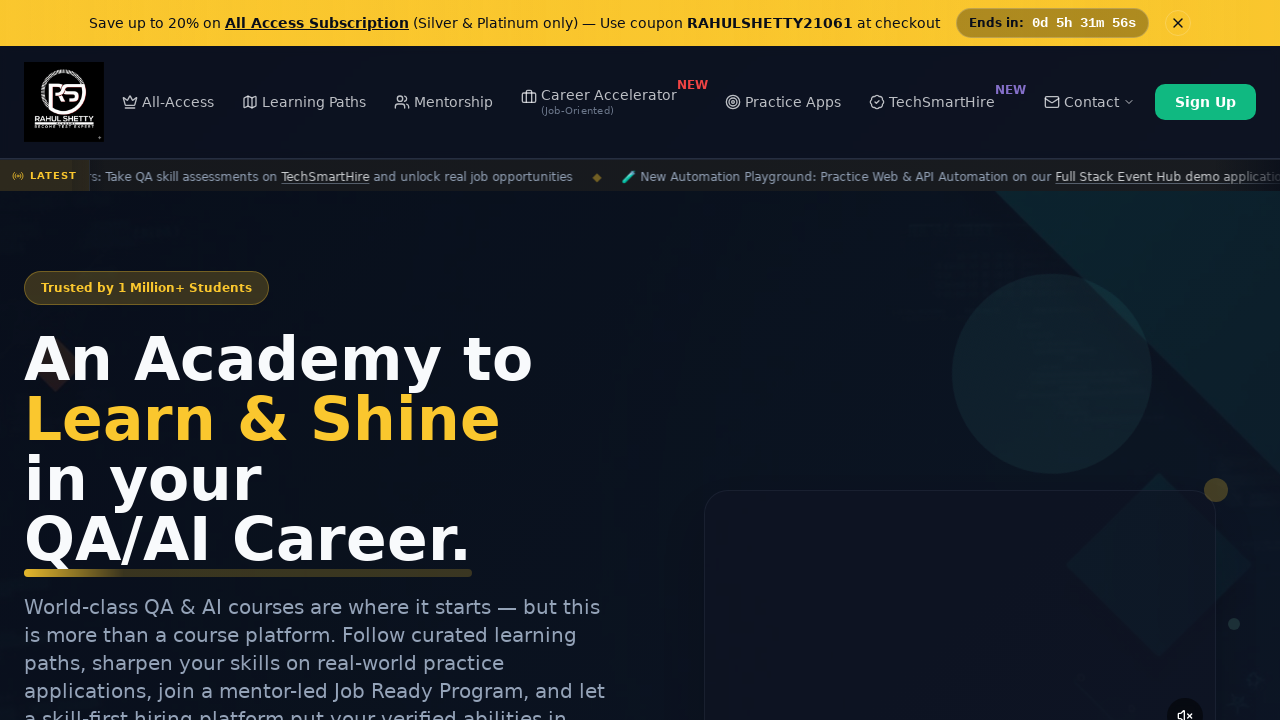

Verified page URL: https://rahulshettyacademy.com/
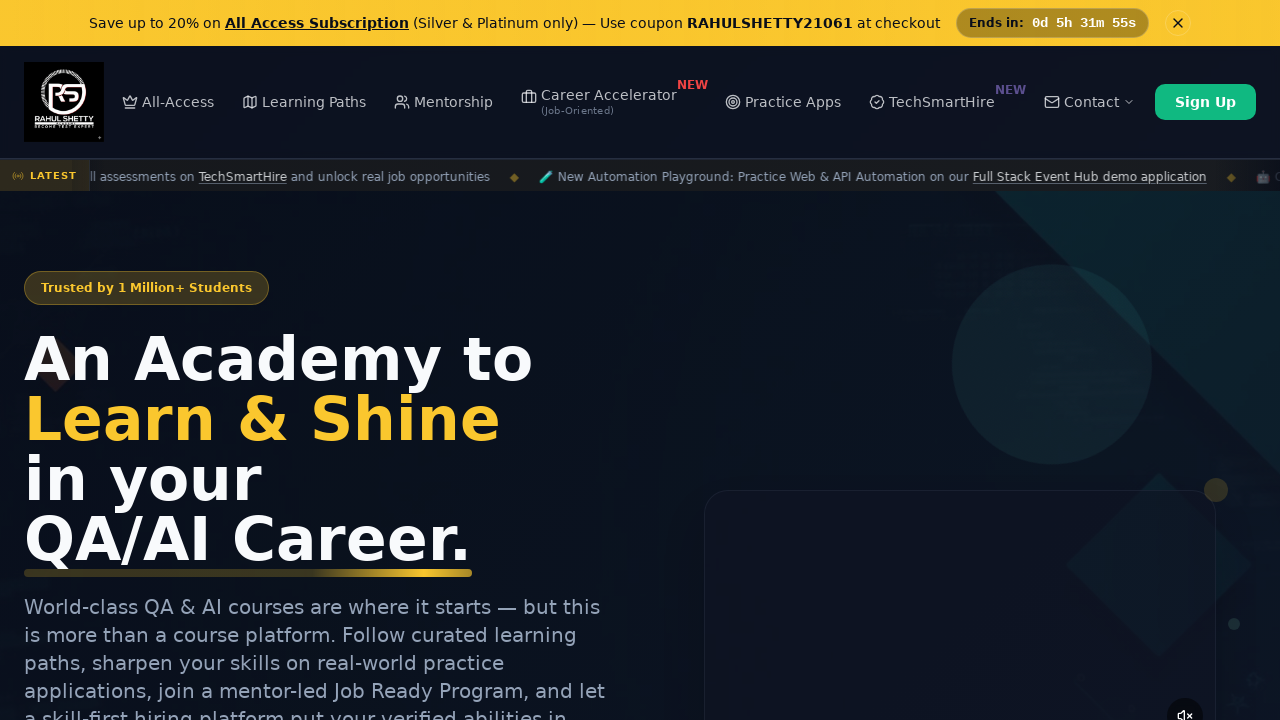

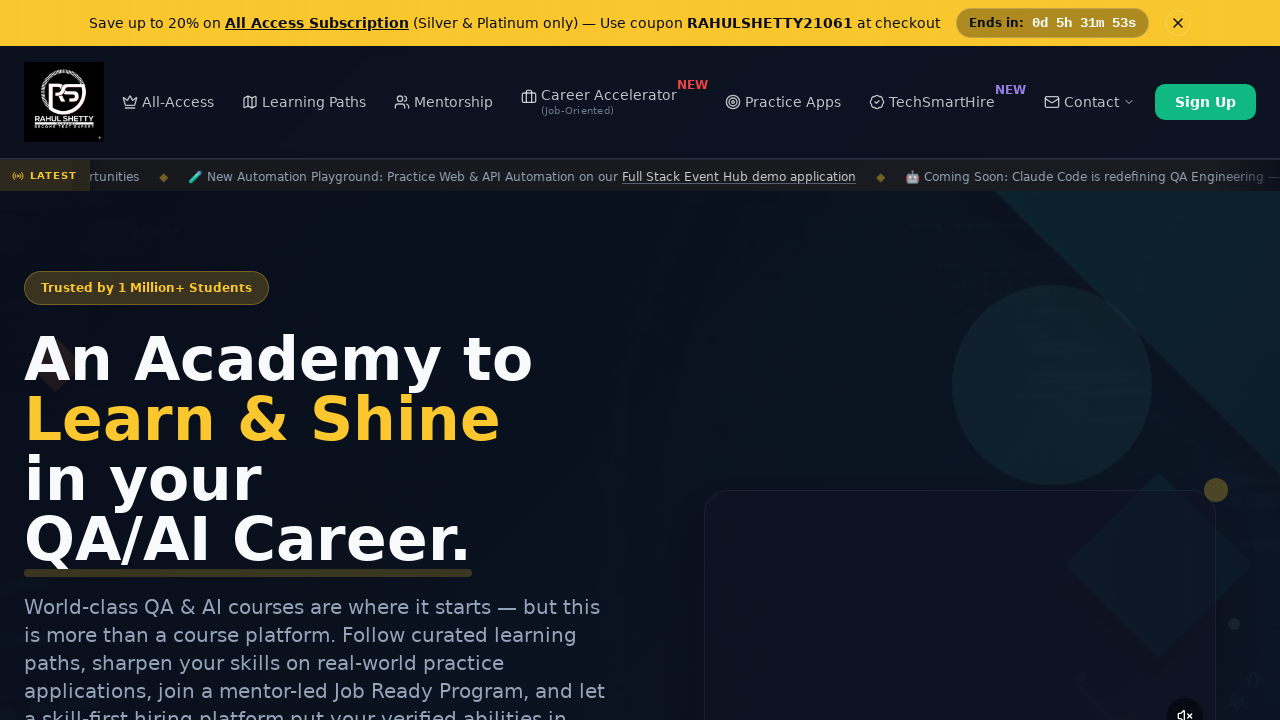